Tests W3Schools JavaScript prompt example by switching to iframe, triggering a prompt alert, entering text, and verifying the text appears on the page

Starting URL: https://www.w3schools.com/js/tryit.asp?filename=tryjs_prompt

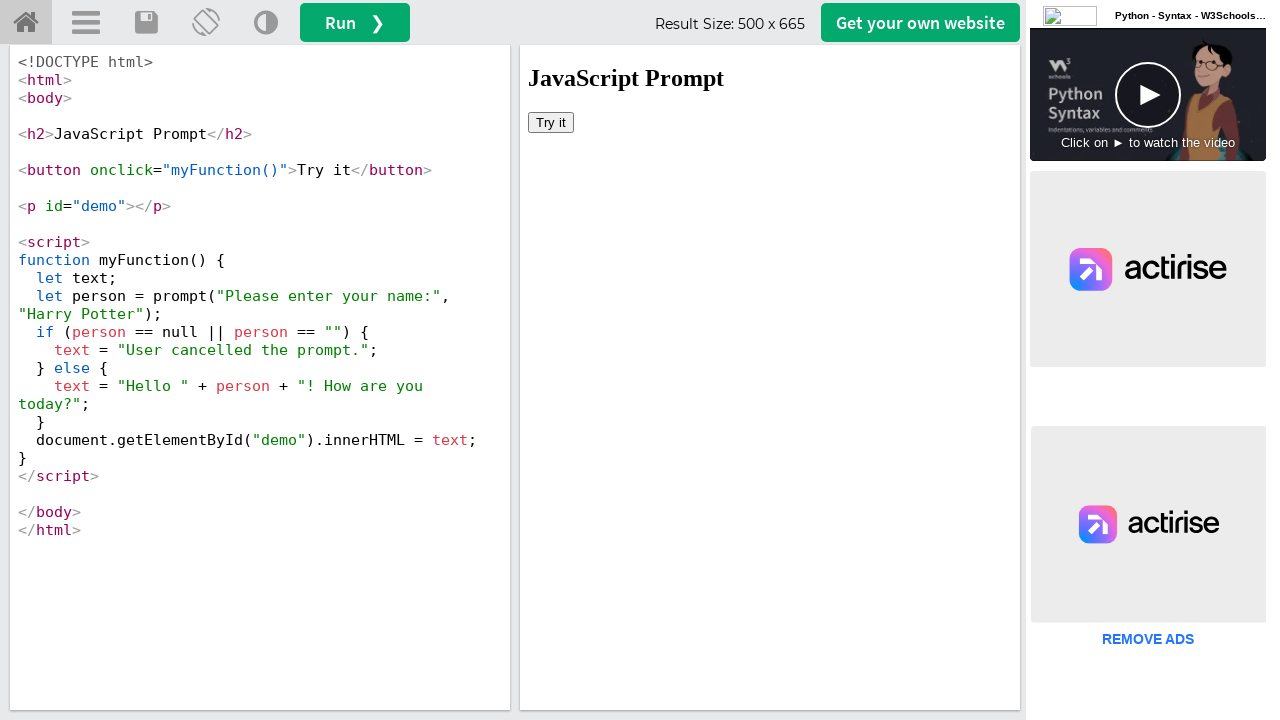

Switched to iframeResult frame
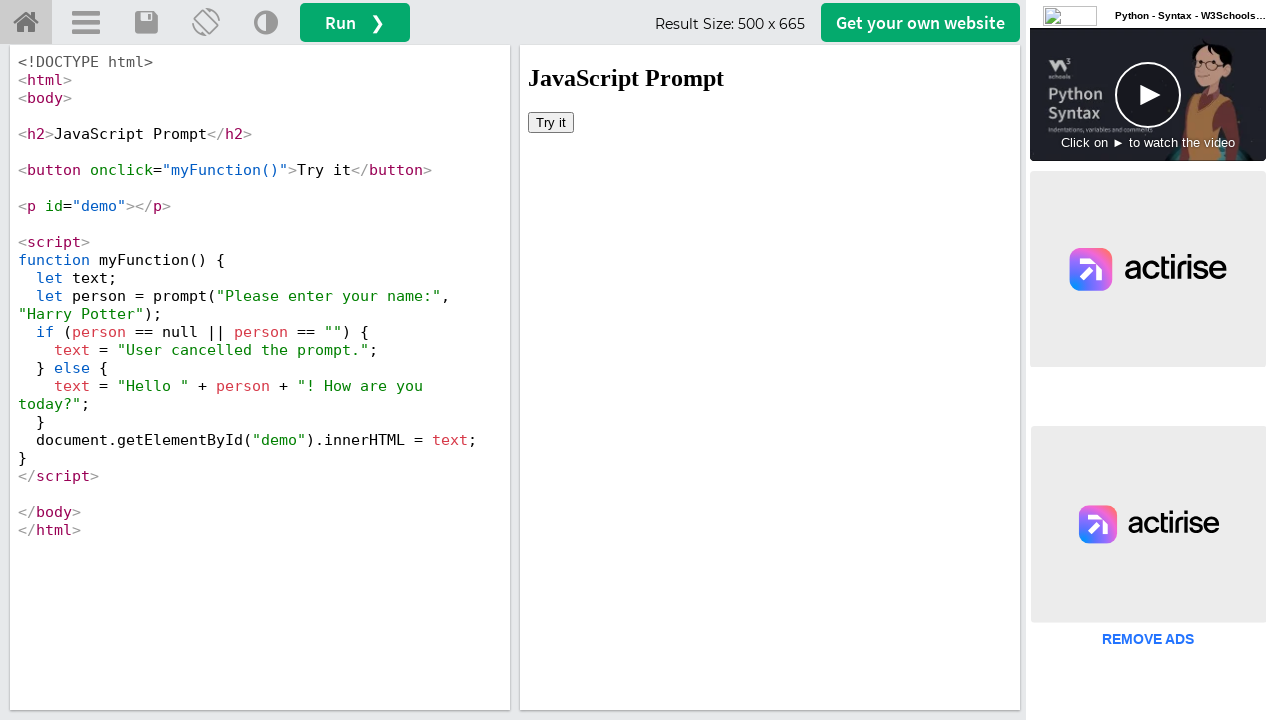

Clicked 'Try it' button to trigger prompt at (551, 122) on xpath=//button[text()='Try it']
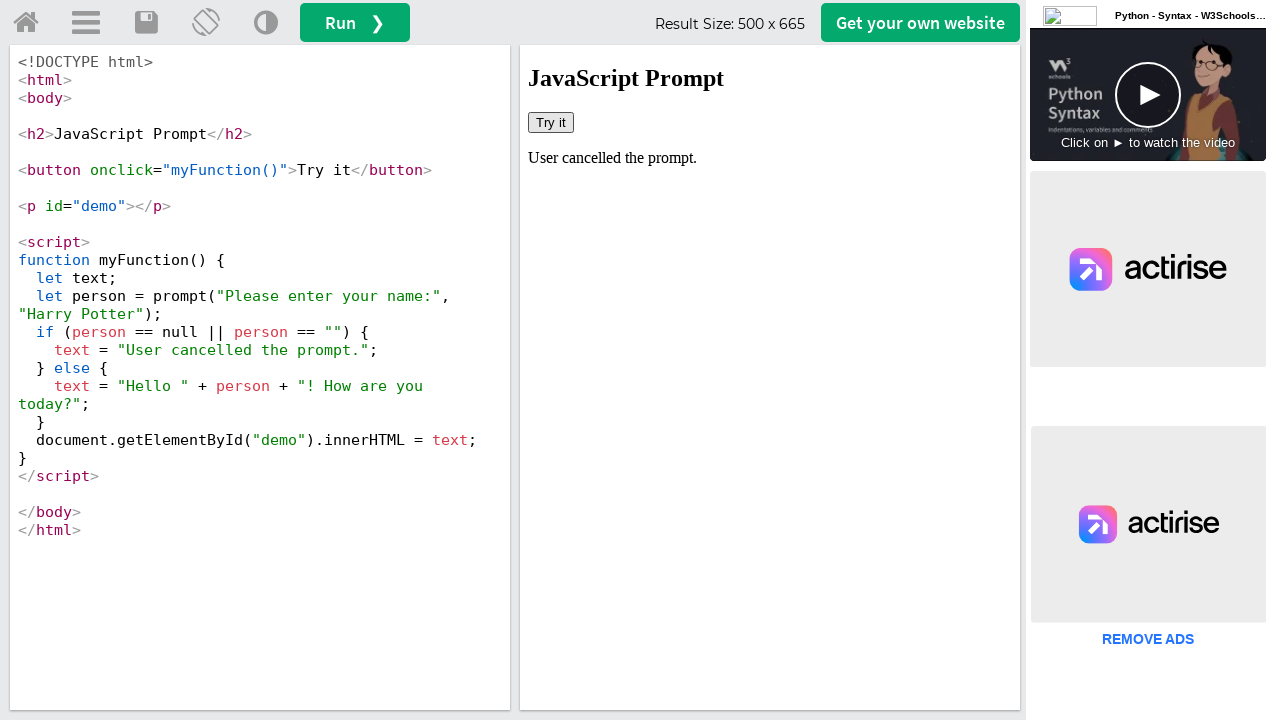

Set up dialog handler to accept prompt with text 'boss'
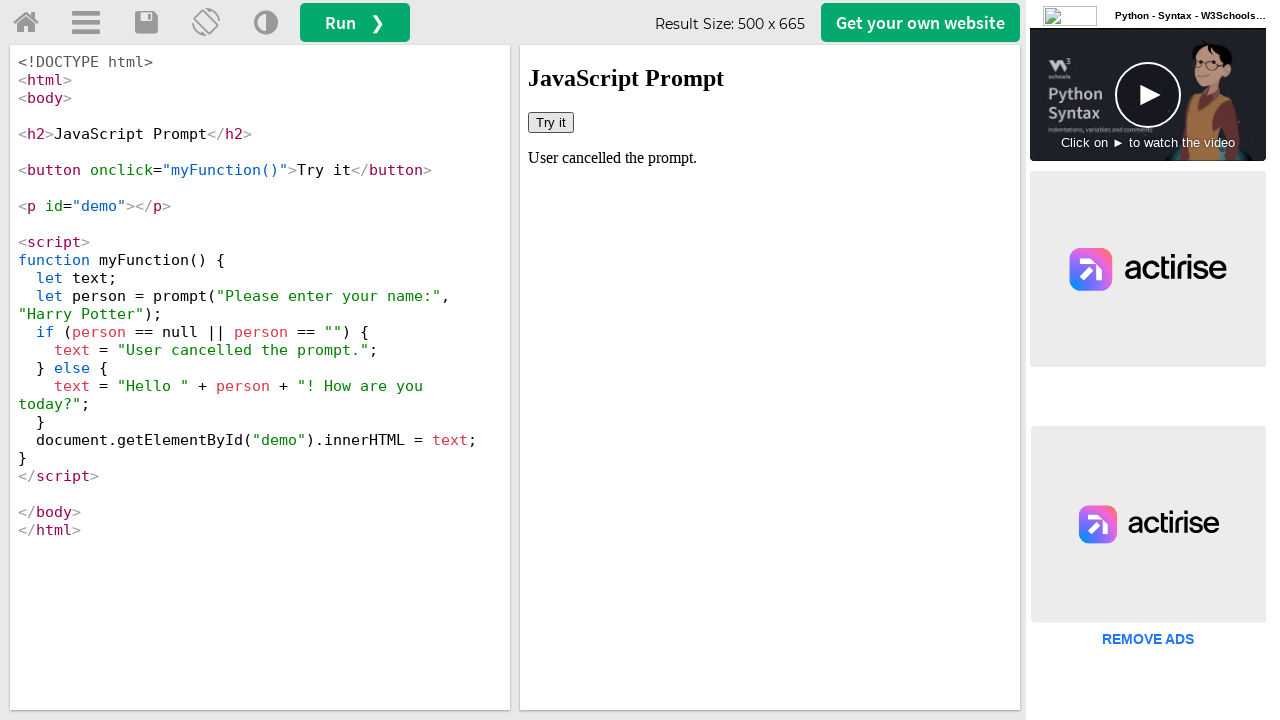

Clicked 'Try it' button again to trigger prompt with handler active at (551, 122) on xpath=//button[text()='Try it']
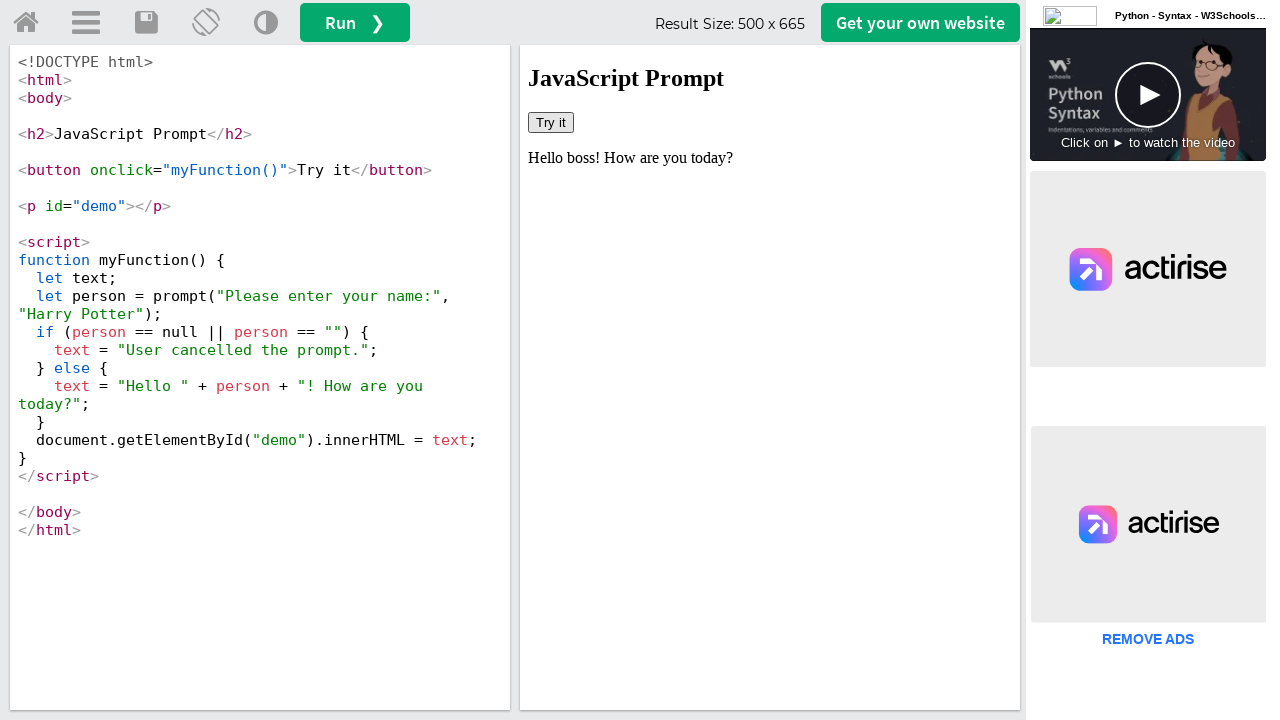

Retrieved demo element text content
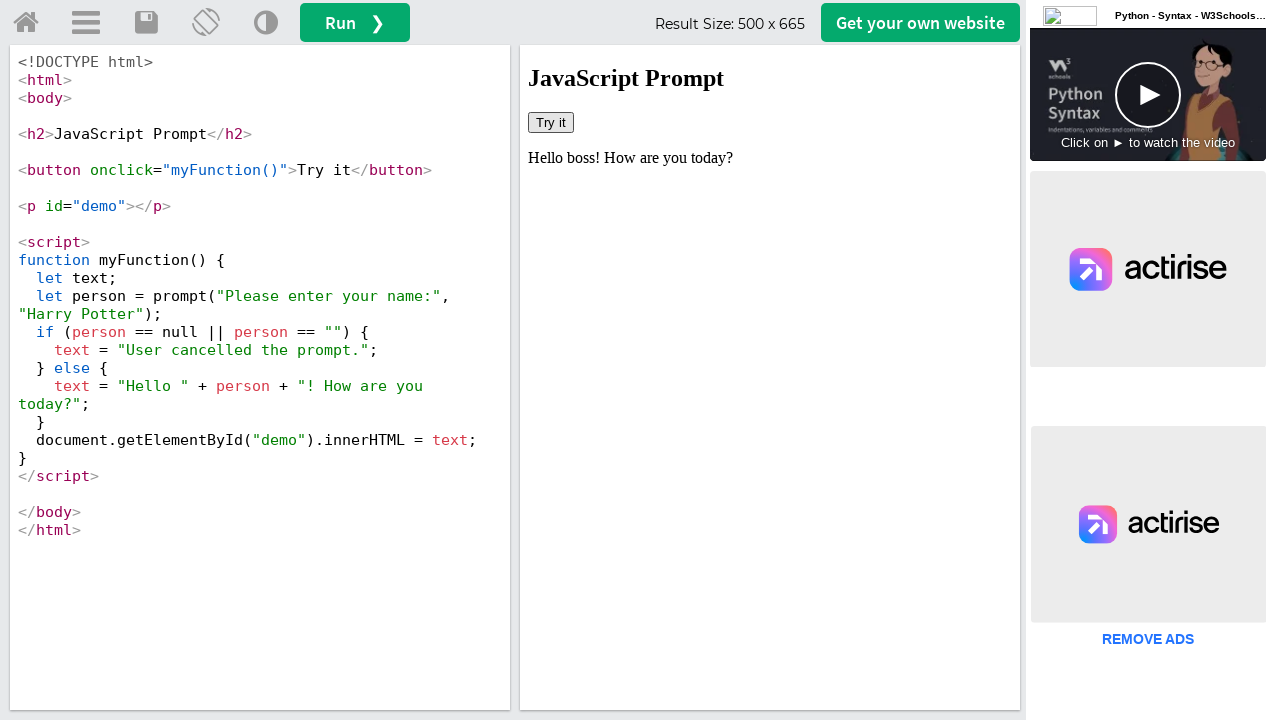

Verified that 'boss' text appears in demo element
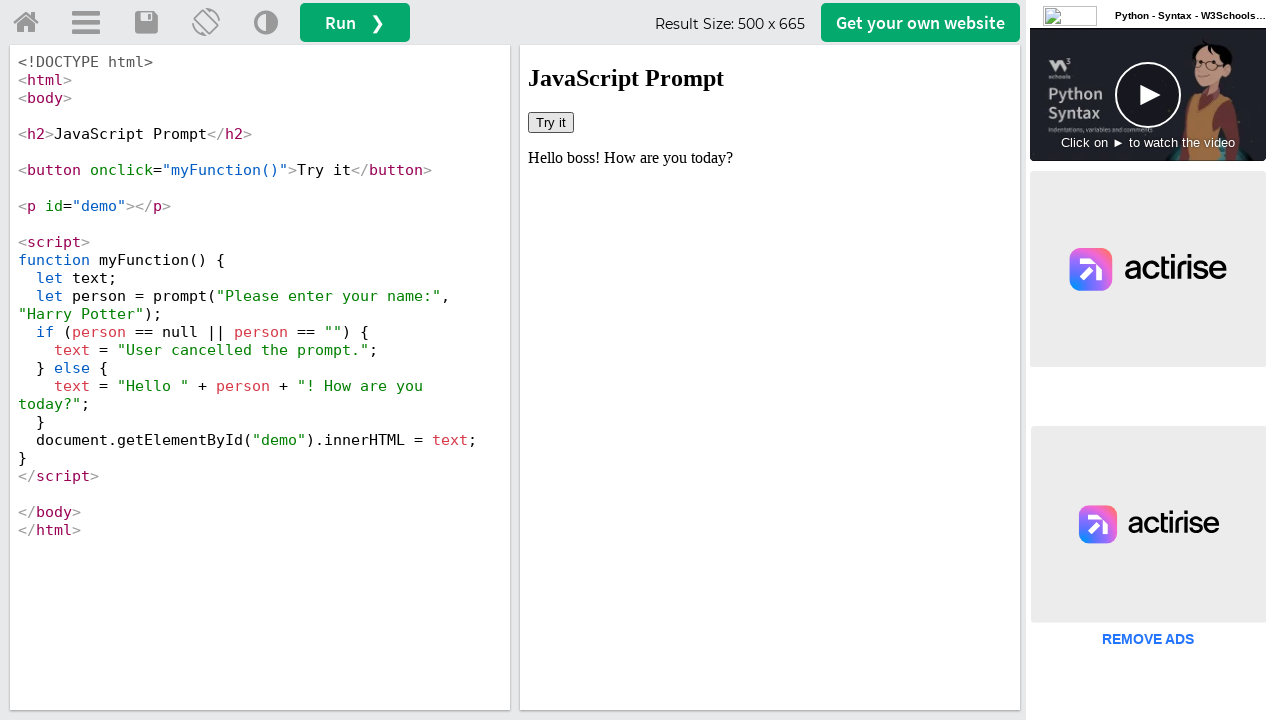

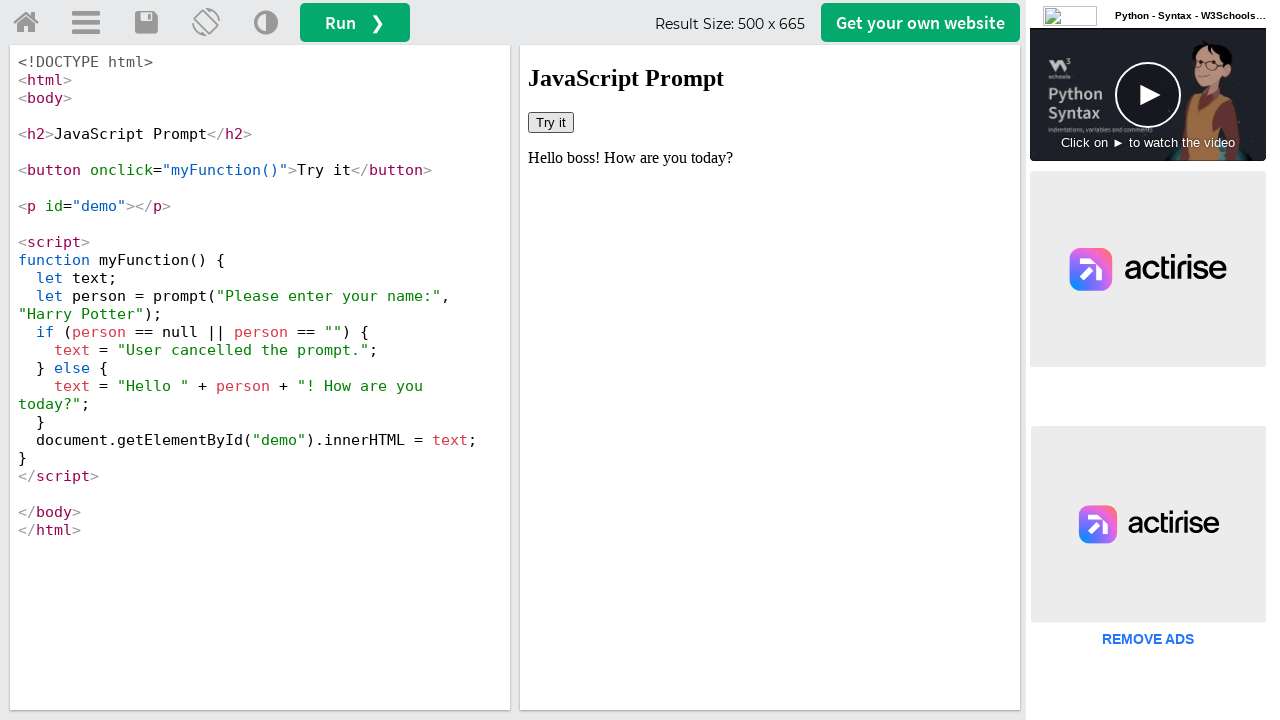